Tests handling a simple alert on demoqa.com by clicking a button and accepting the alert

Starting URL: https://demoqa.com/alerts

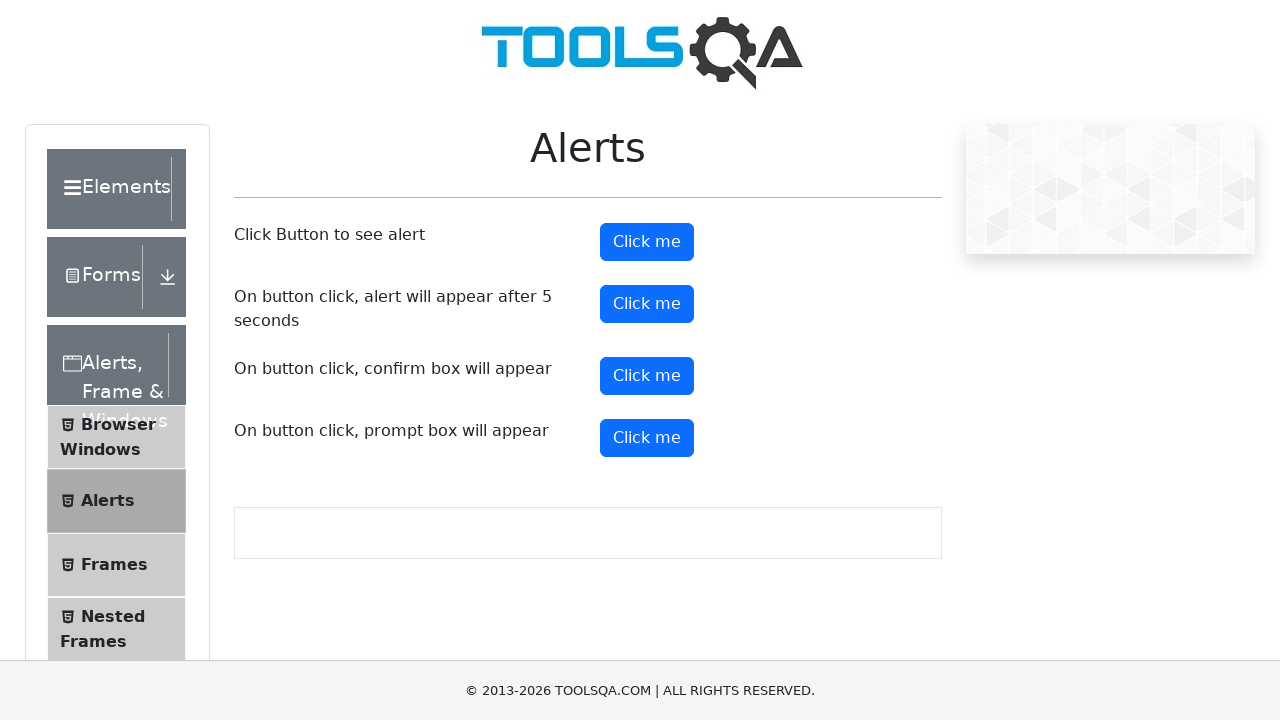

Set up dialog handler to automatically accept alerts
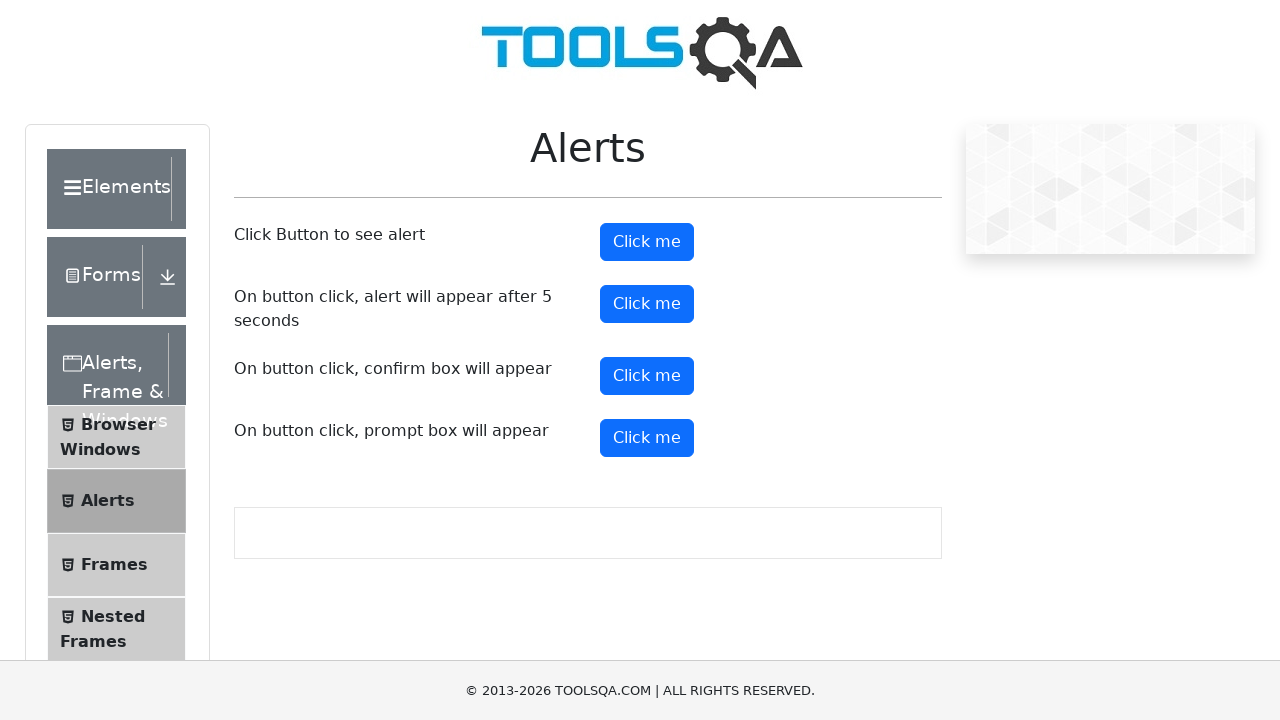

Clicked alert button to trigger simple alert at (647, 242) on xpath=//button[@id='alertButton' and @class='btn btn-primary']
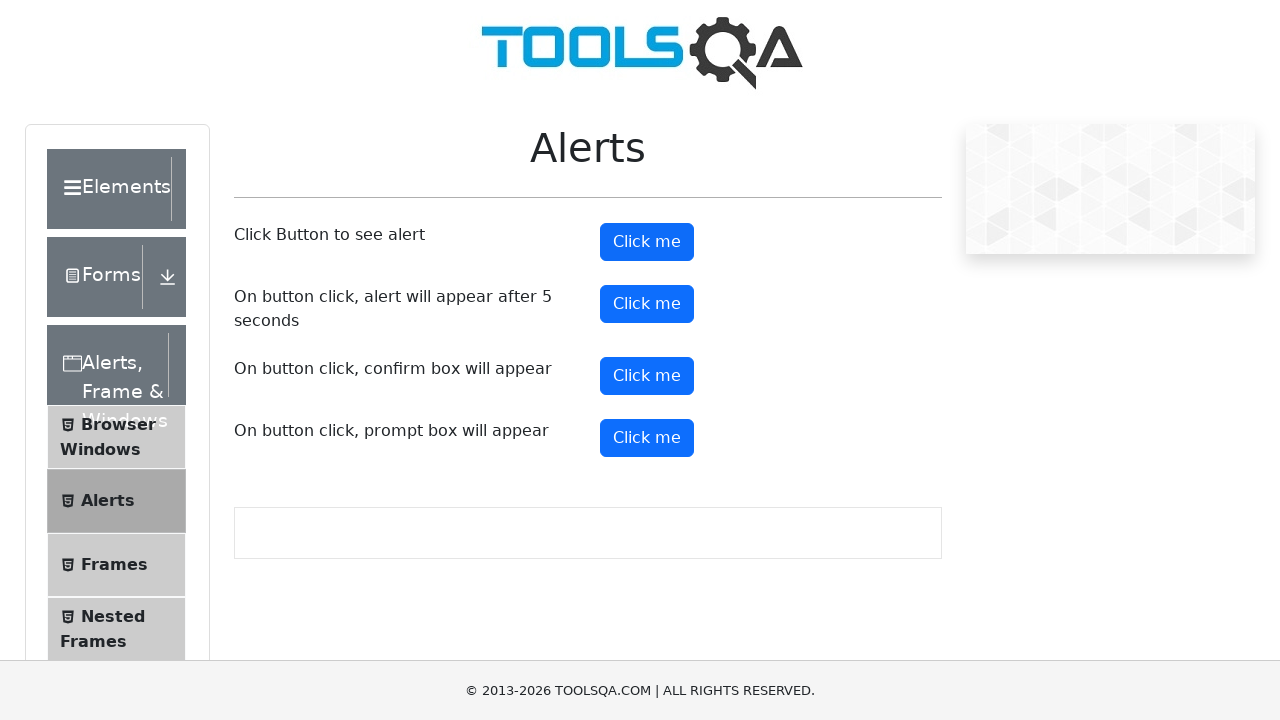

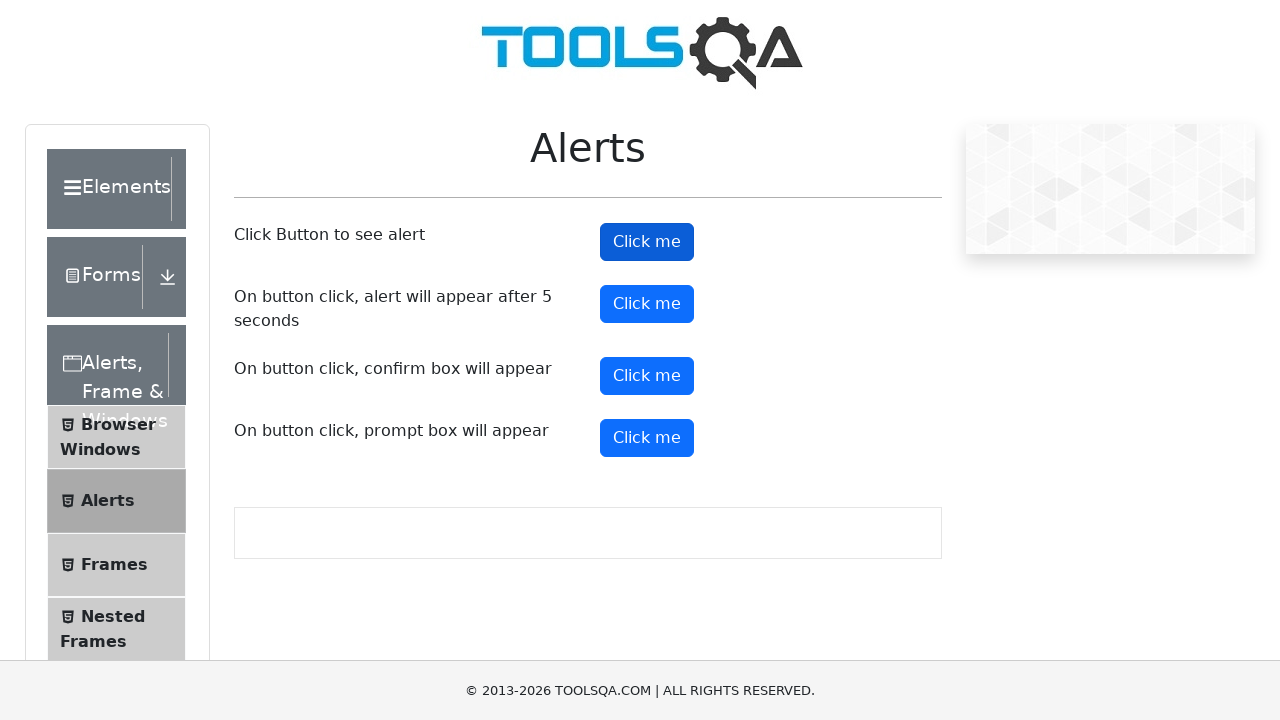